Tests that the complete all checkbox updates state when individual items are completed or cleared

Starting URL: https://demo.playwright.dev/todomvc

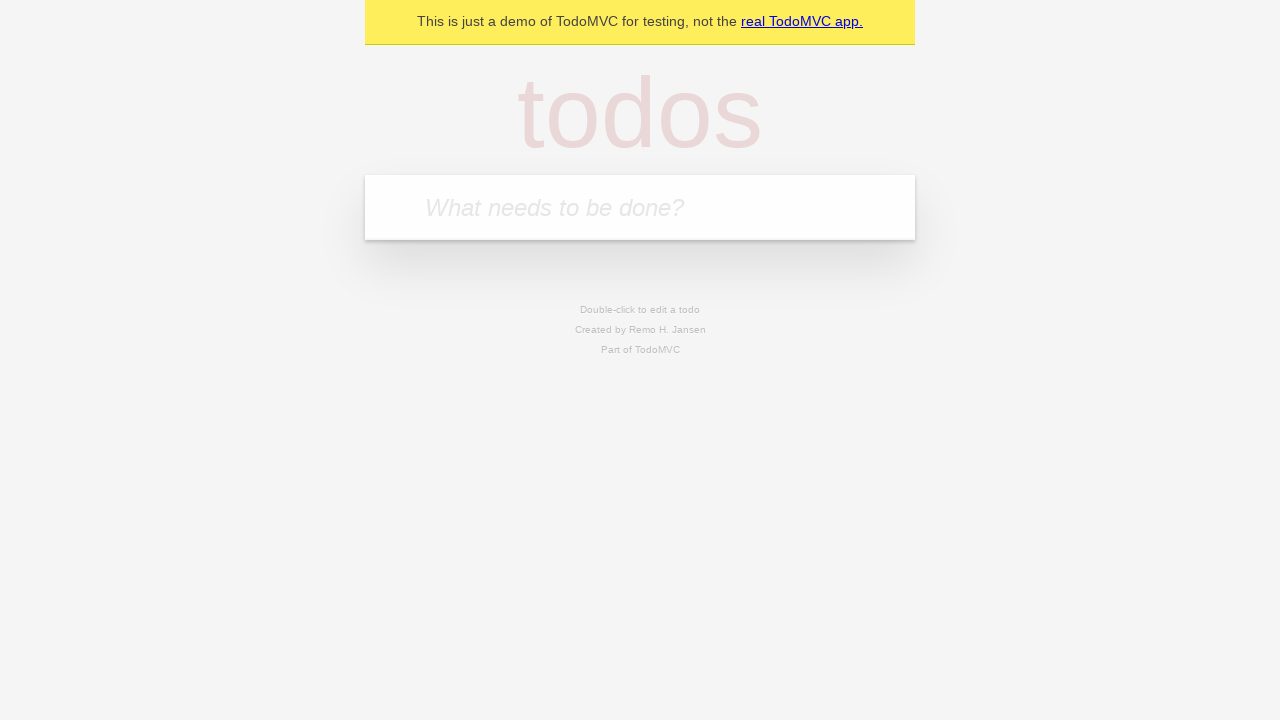

Filled first todo input field with 'buy some cheese' on internal:attr=[placeholder="What needs to be done?"i]
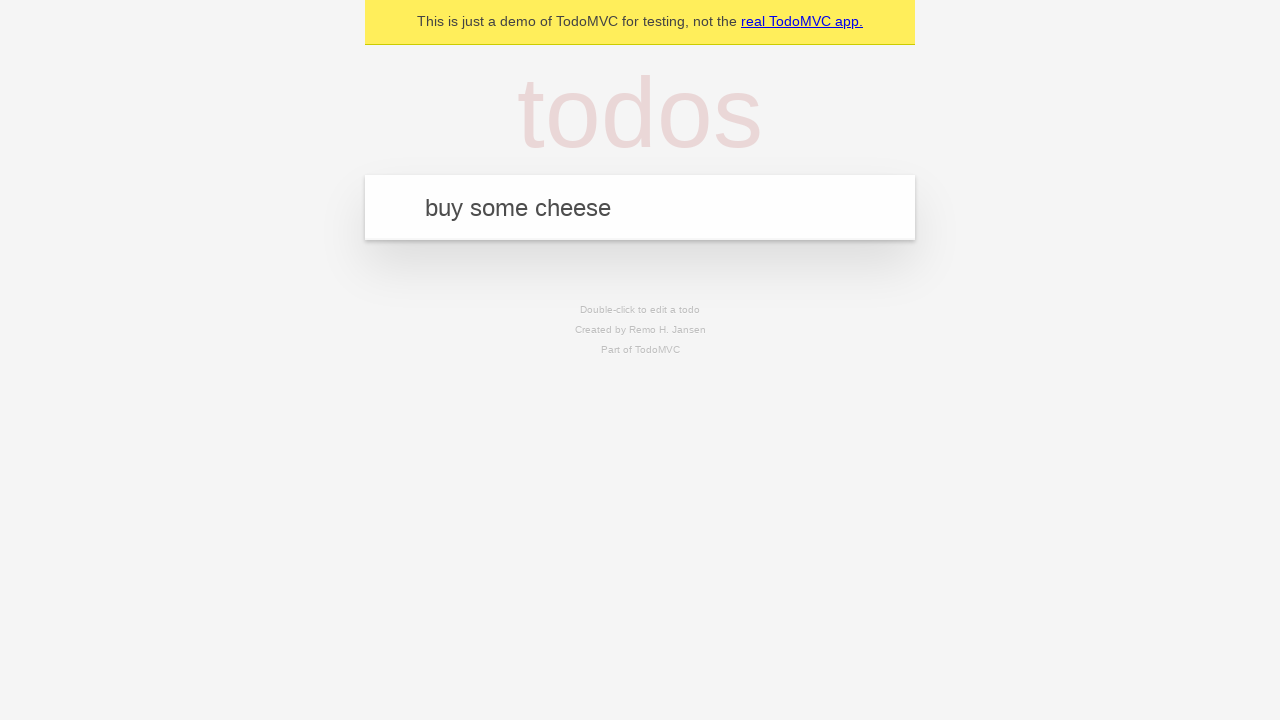

Pressed Enter to add first todo item on internal:attr=[placeholder="What needs to be done?"i]
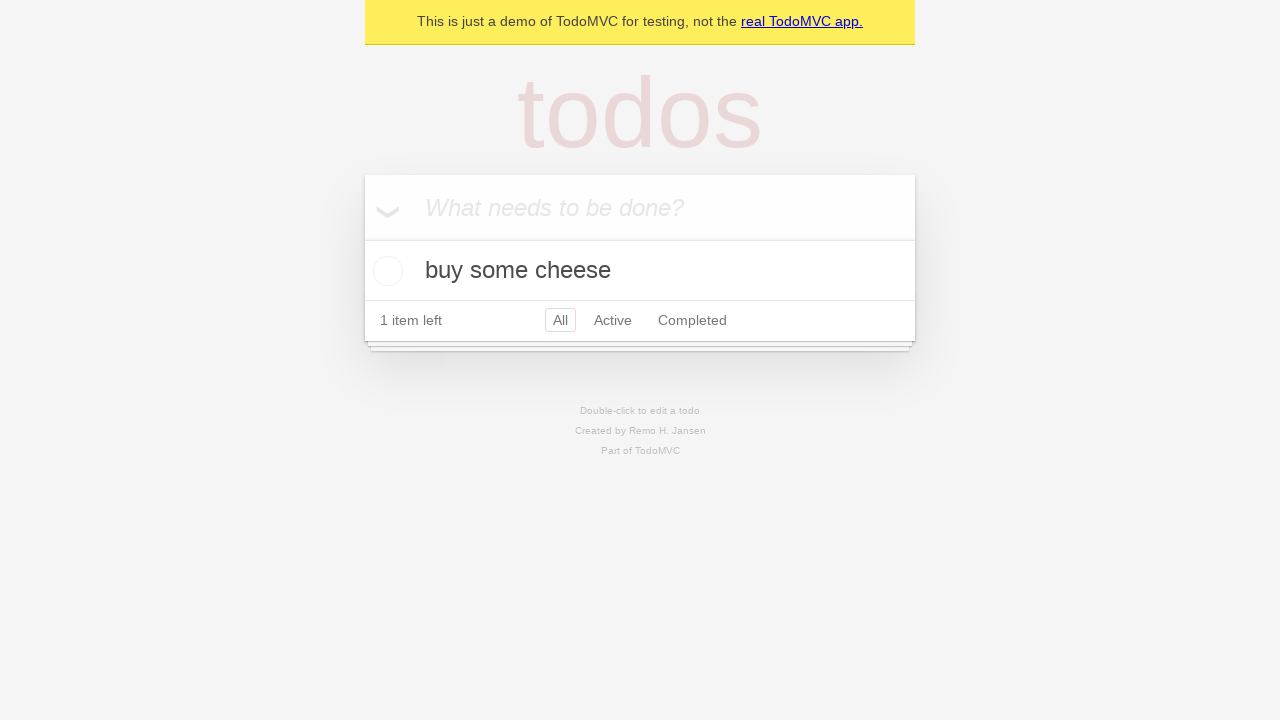

Filled todo input field with 'feed the cat' on internal:attr=[placeholder="What needs to be done?"i]
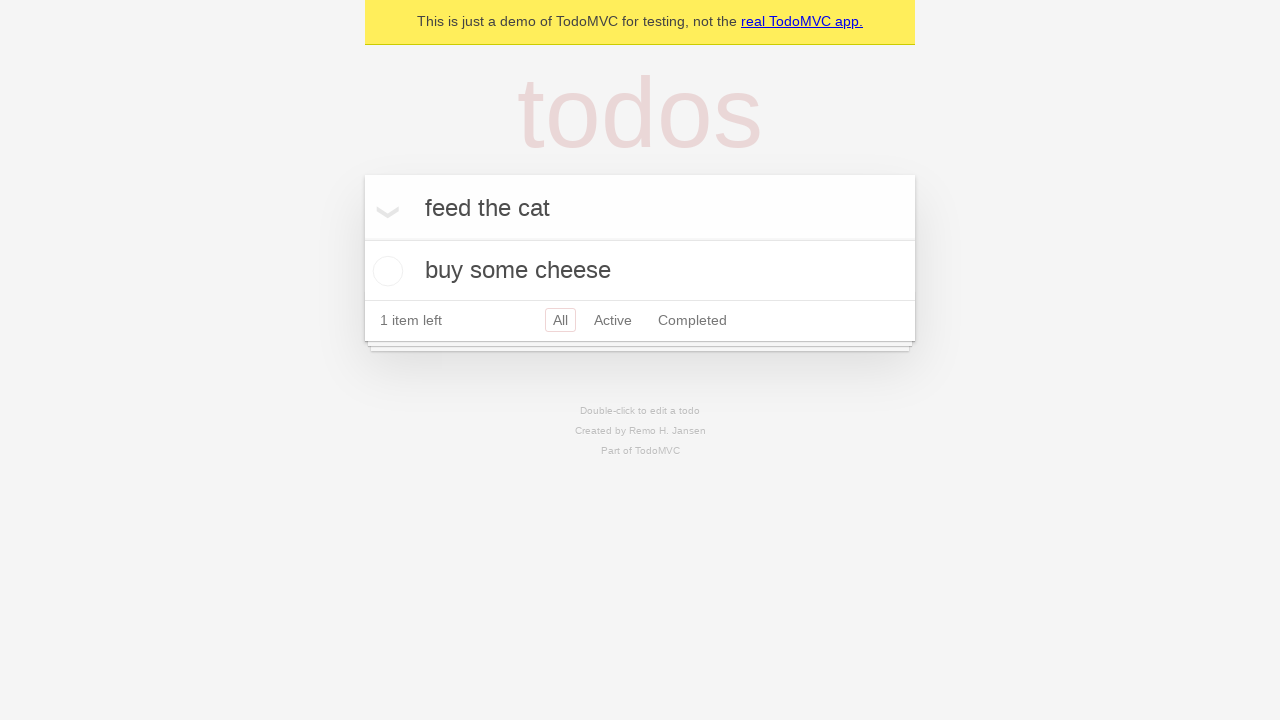

Pressed Enter to add second todo item on internal:attr=[placeholder="What needs to be done?"i]
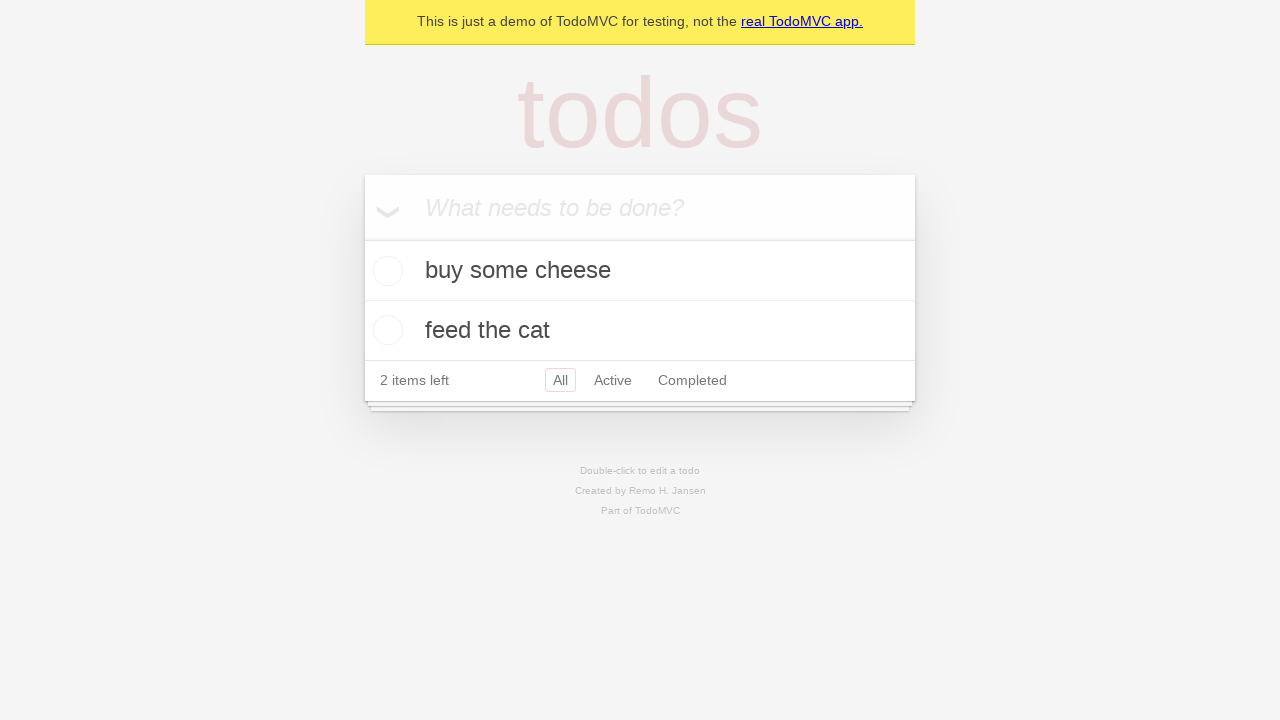

Filled todo input field with 'book a doctors appointment' on internal:attr=[placeholder="What needs to be done?"i]
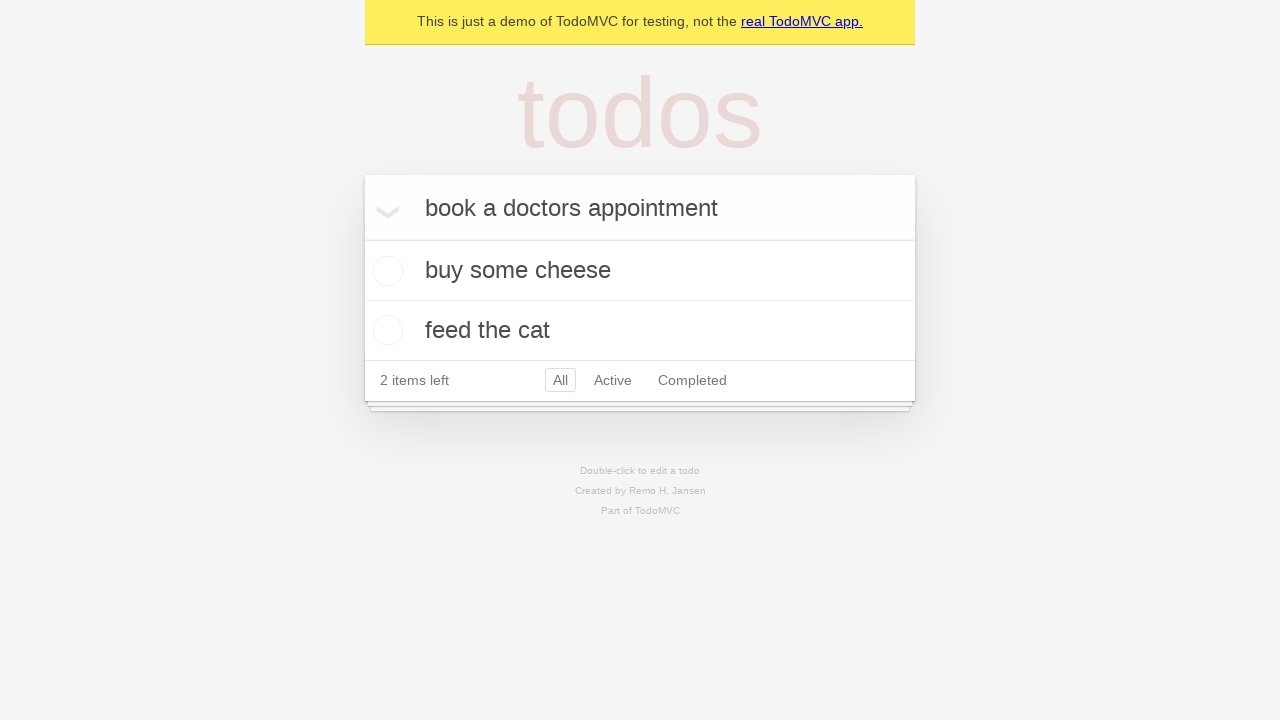

Pressed Enter to add third todo item on internal:attr=[placeholder="What needs to be done?"i]
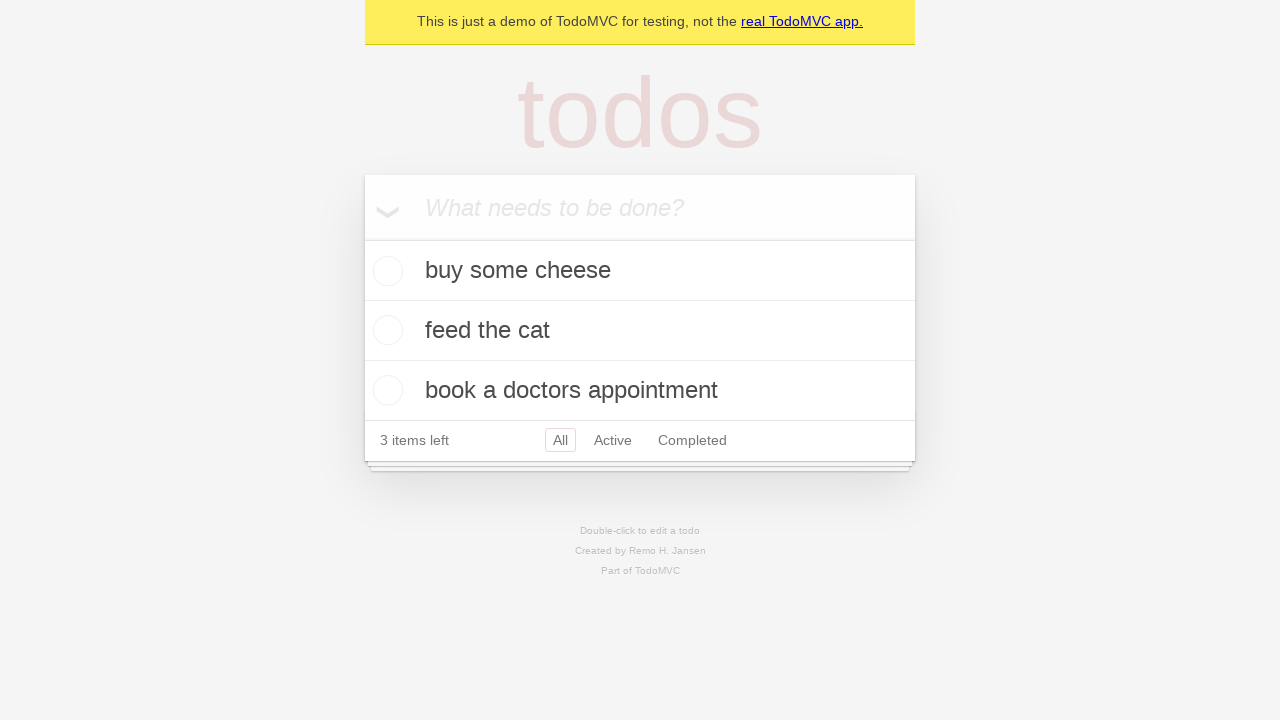

Waited for todo items to be rendered on the page
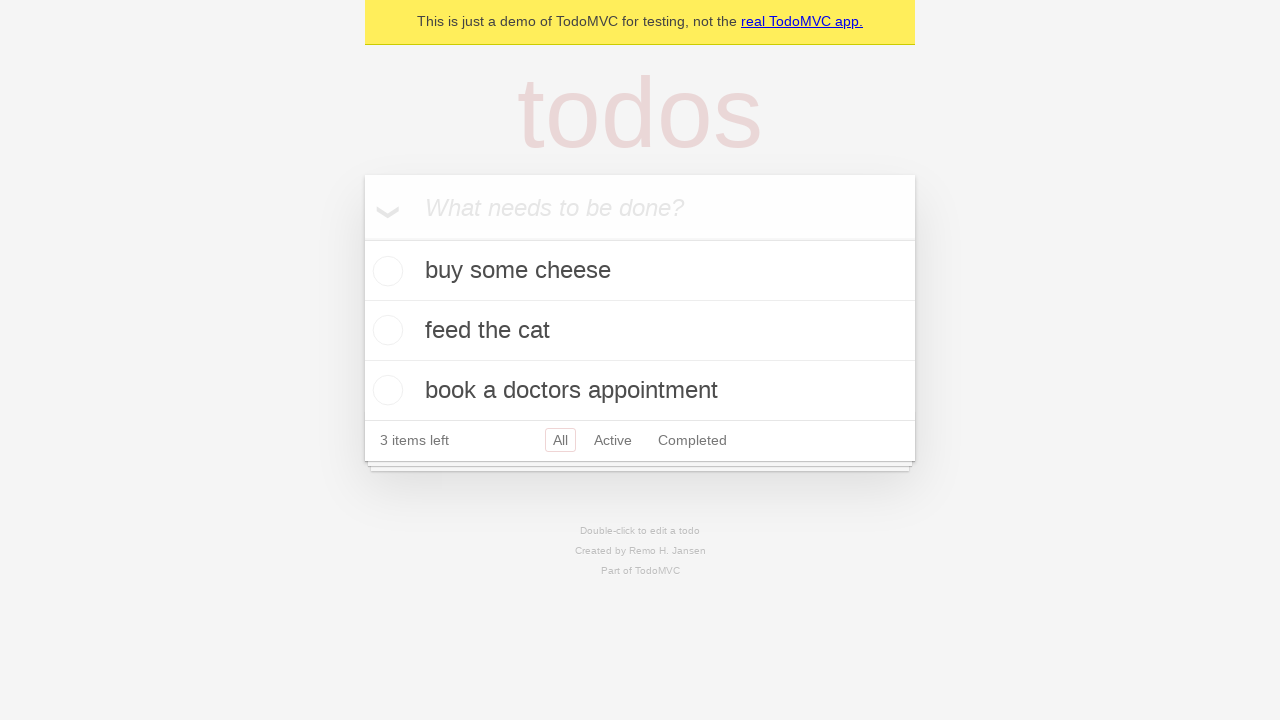

Clicked 'Mark all as complete' checkbox to complete all todos at (362, 238) on internal:label="Mark all as complete"i
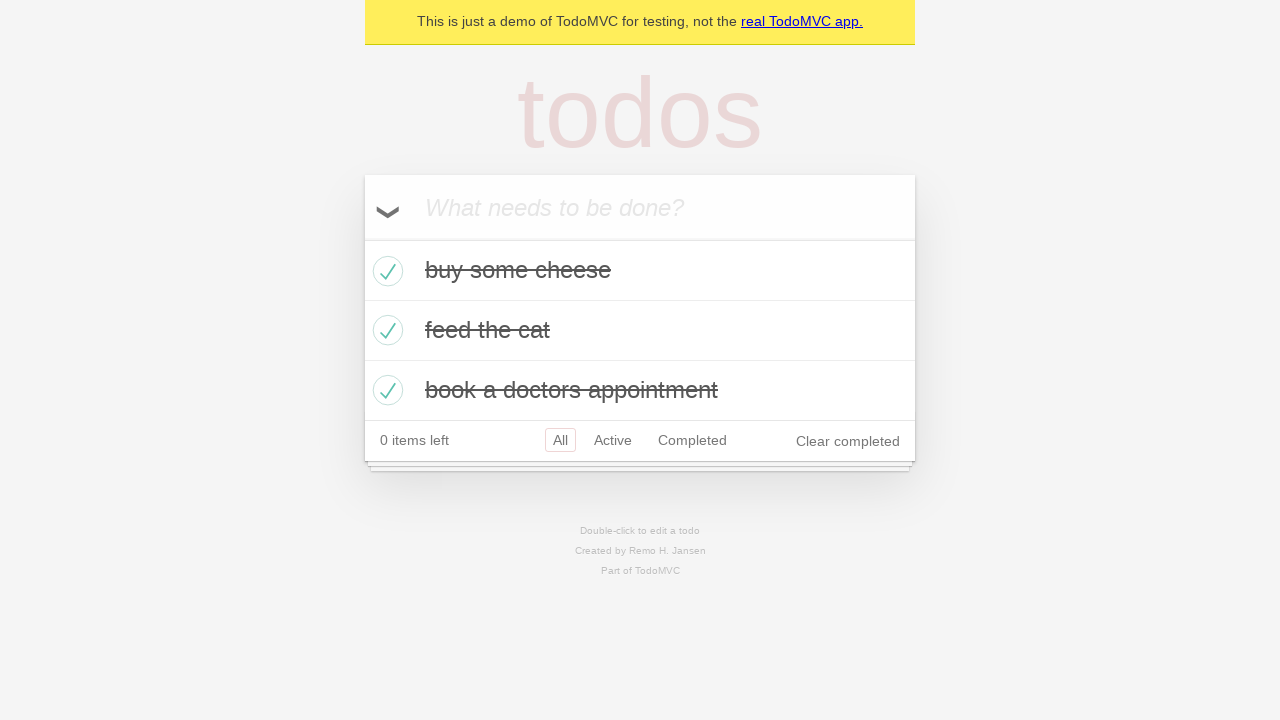

Unchecked the first todo item checkbox at (385, 271) on internal:testid=[data-testid="todo-item"s] >> nth=0 >> internal:role=checkbox
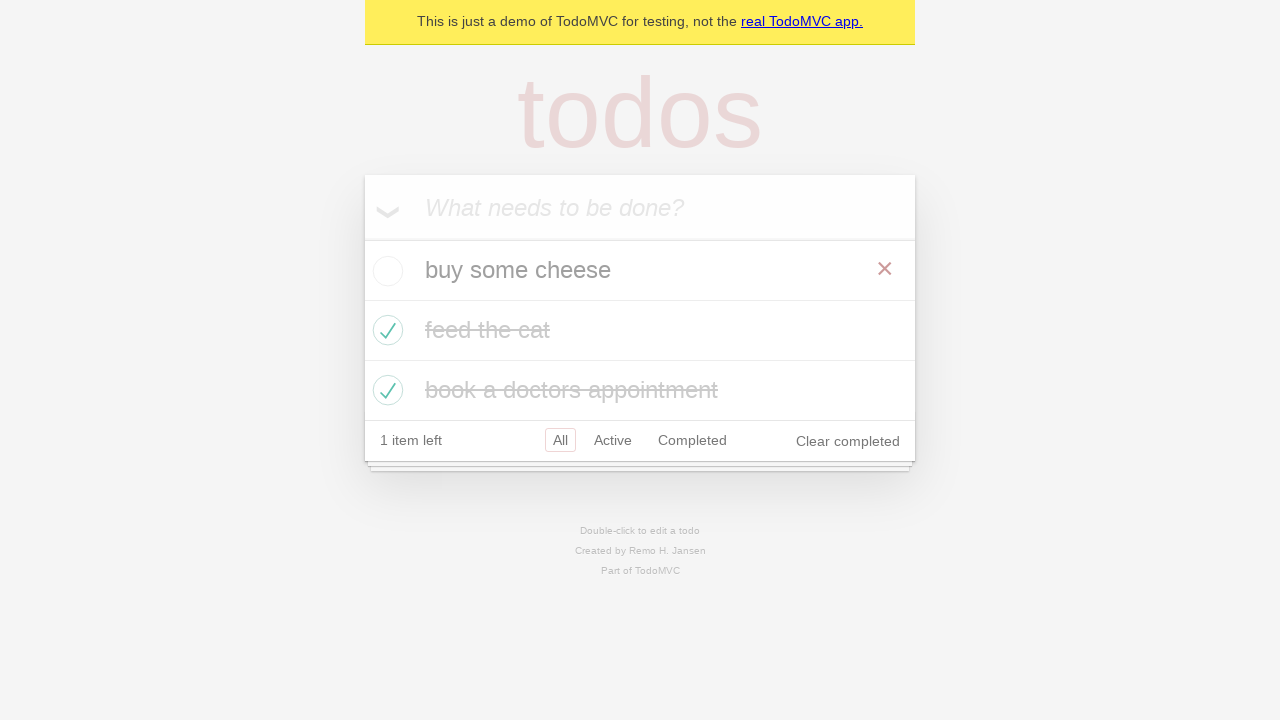

Checked the first todo item checkbox again at (385, 271) on internal:testid=[data-testid="todo-item"s] >> nth=0 >> internal:role=checkbox
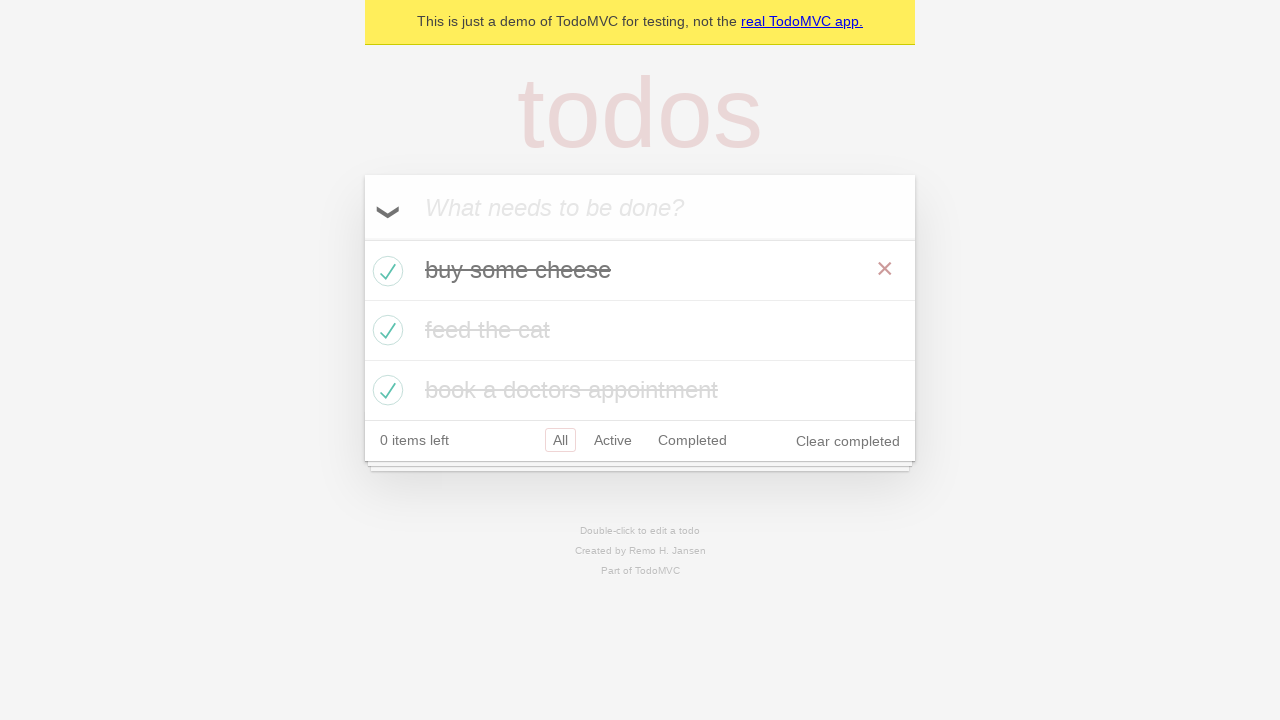

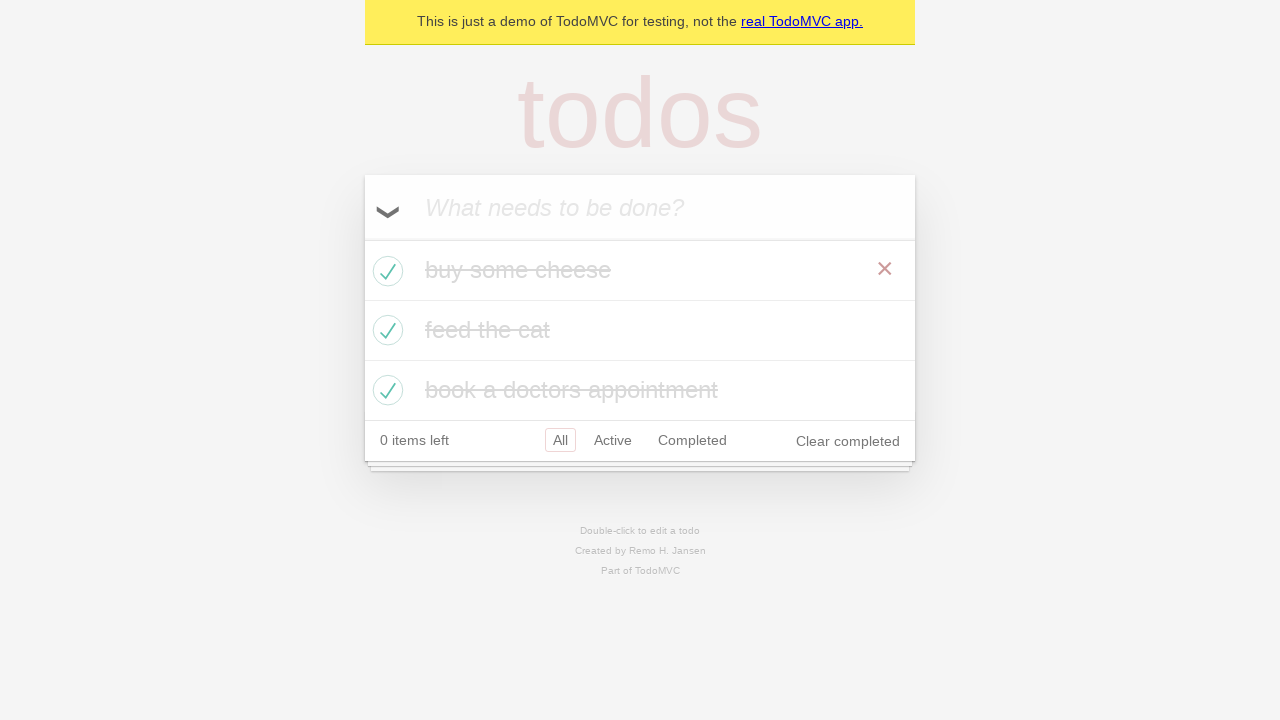